Tests drag and drop functionality by dragging an element from source to destination using click and hold action

Starting URL: https://jqueryui.com/droppable/

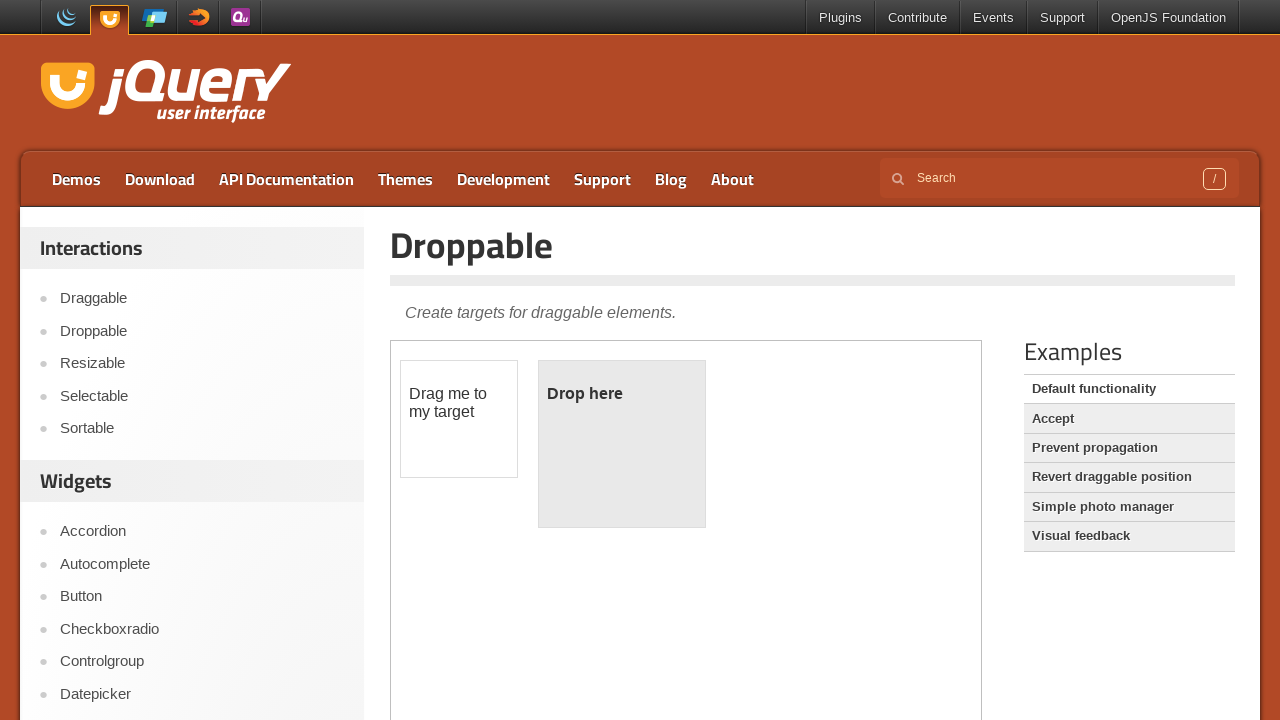

Located iframe containing drag and drop demo
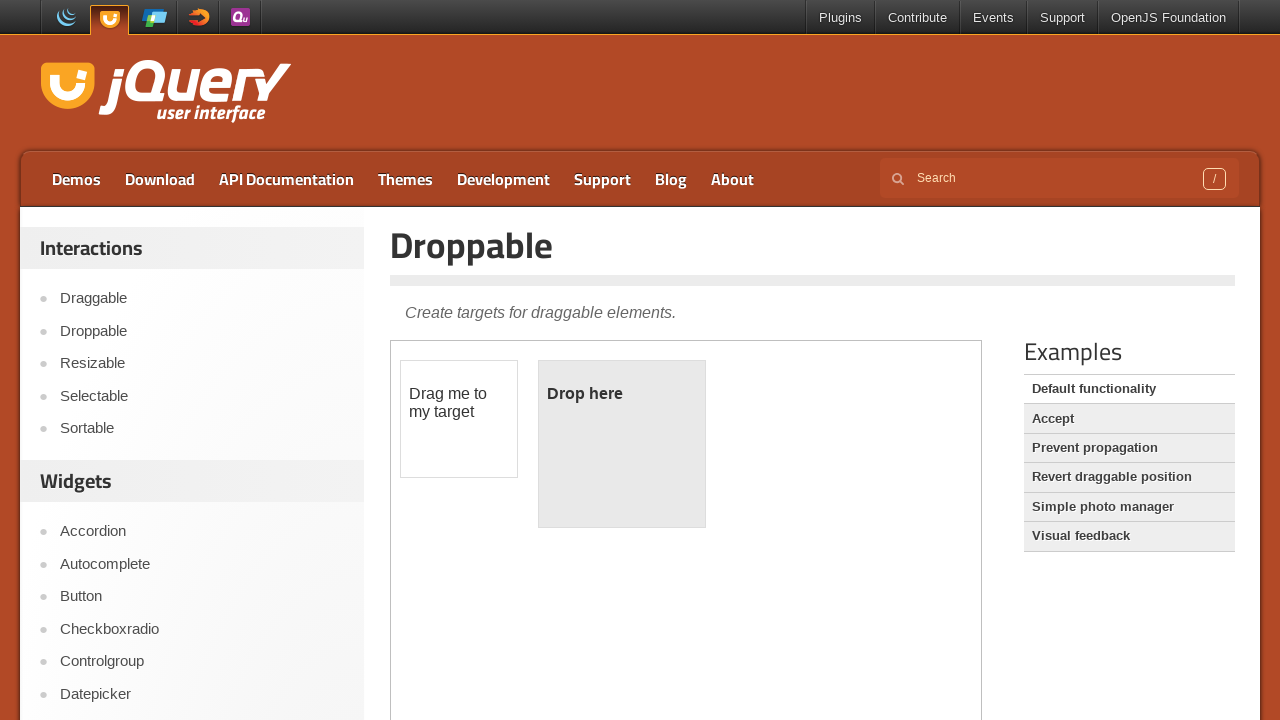

Located draggable source element
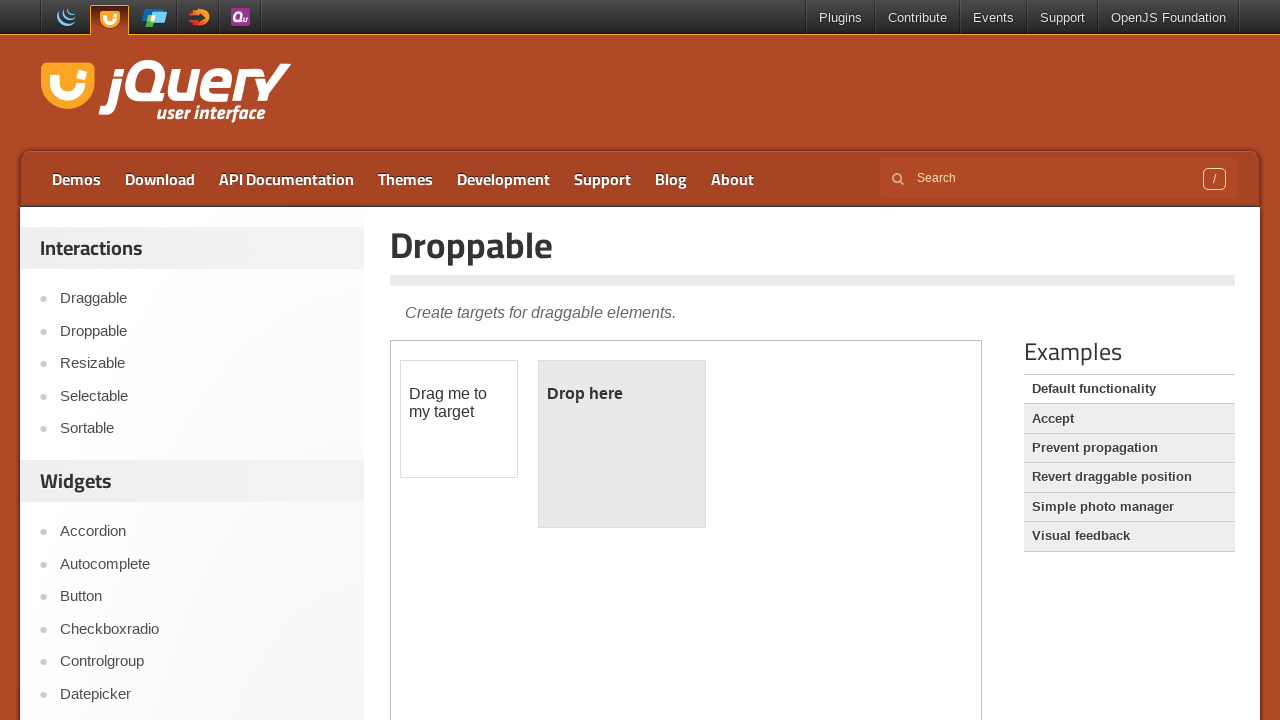

Located droppable destination element
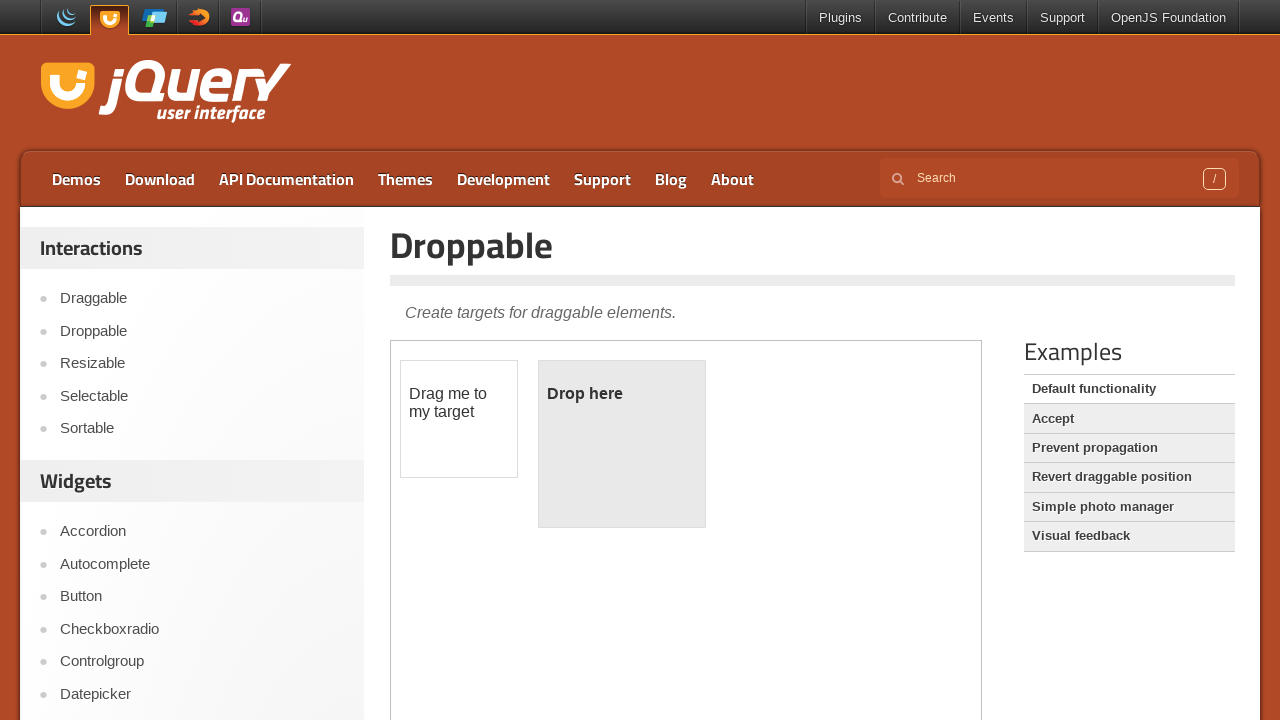

Dragged source element to destination using click and hold at (622, 444)
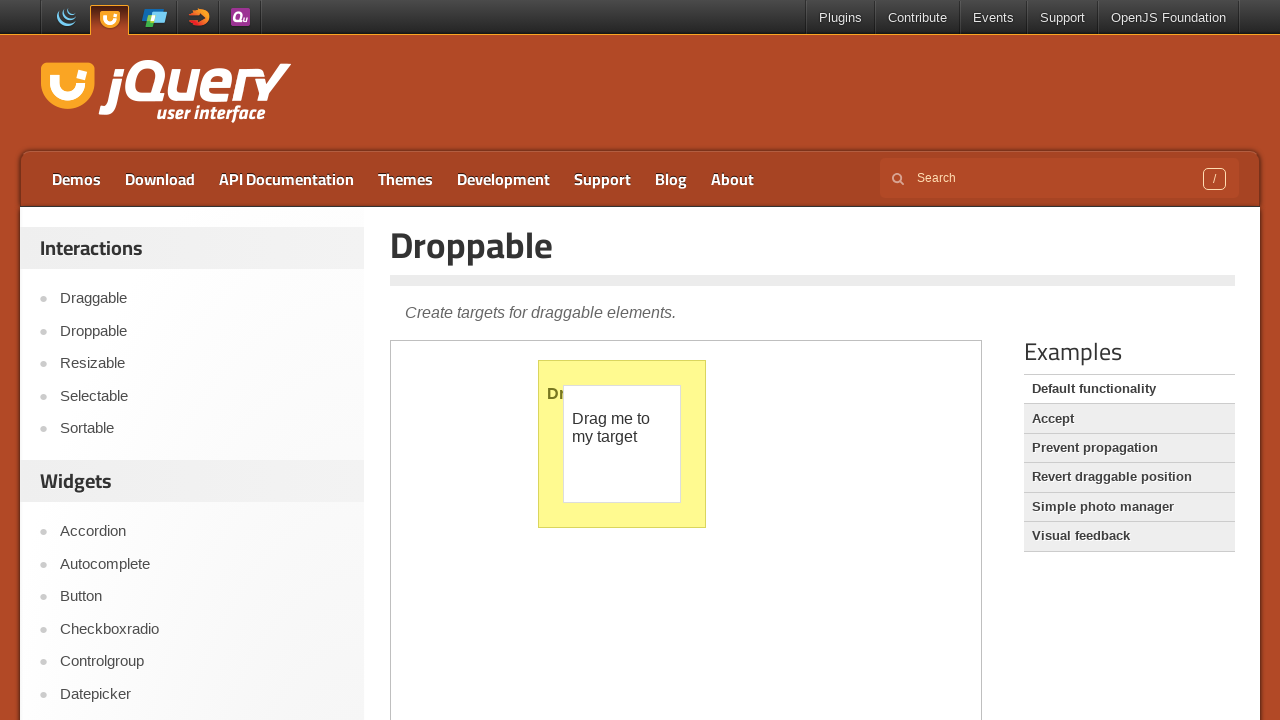

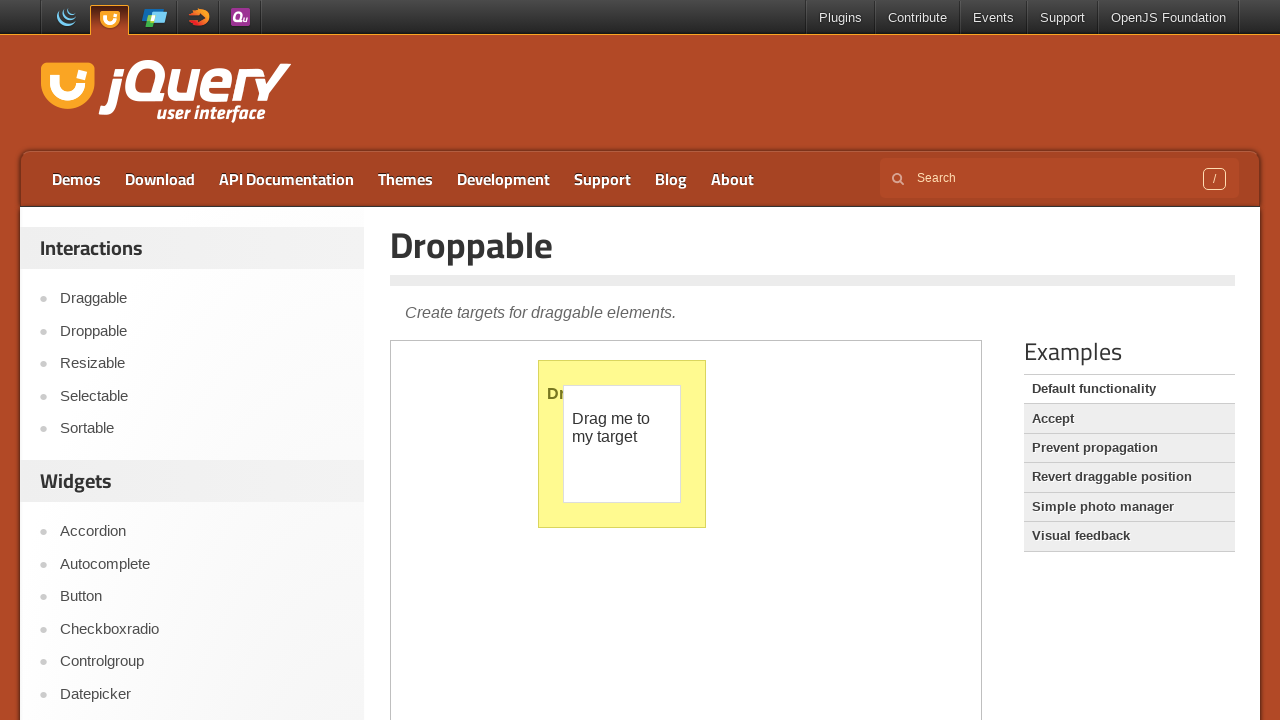